Tests form interaction by selecting a year from a birthday dropdown/select element using index selection

Starting URL: https://kodilla.com/pl/test/form

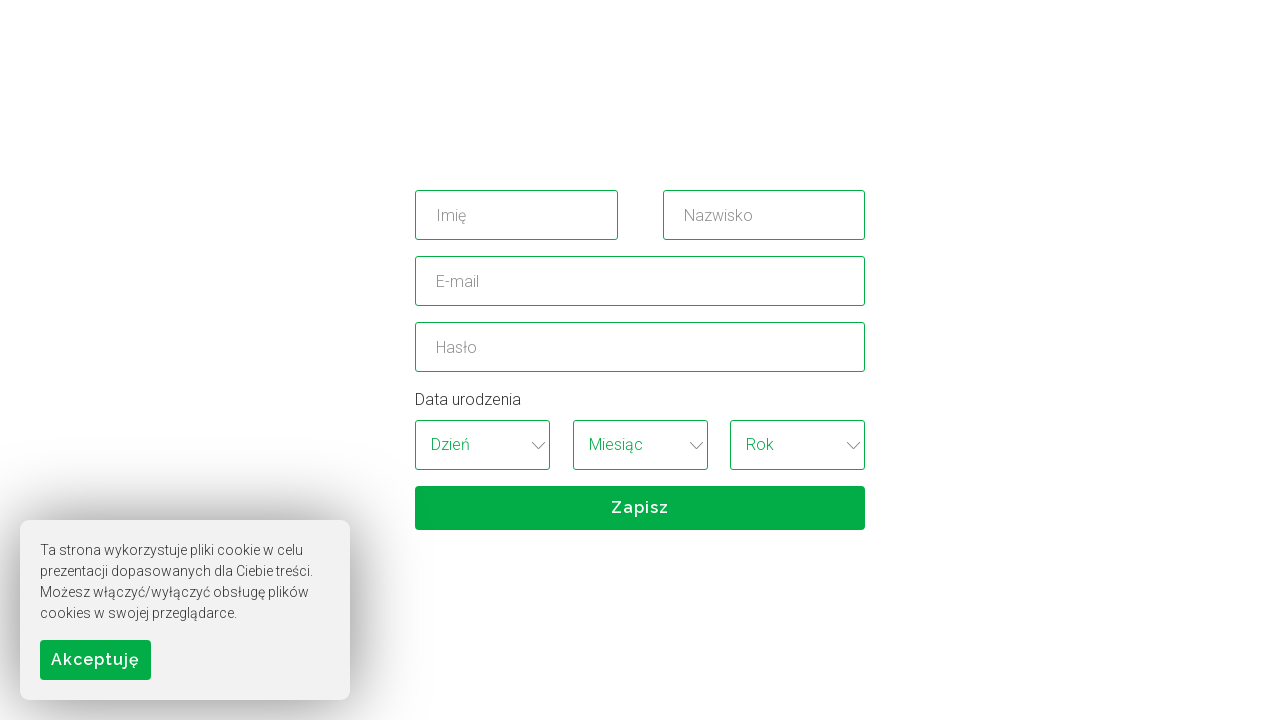

Selected year from birthday dropdown using index 5 on xpath=//*[@id='birthday_wrapper']/select[3]
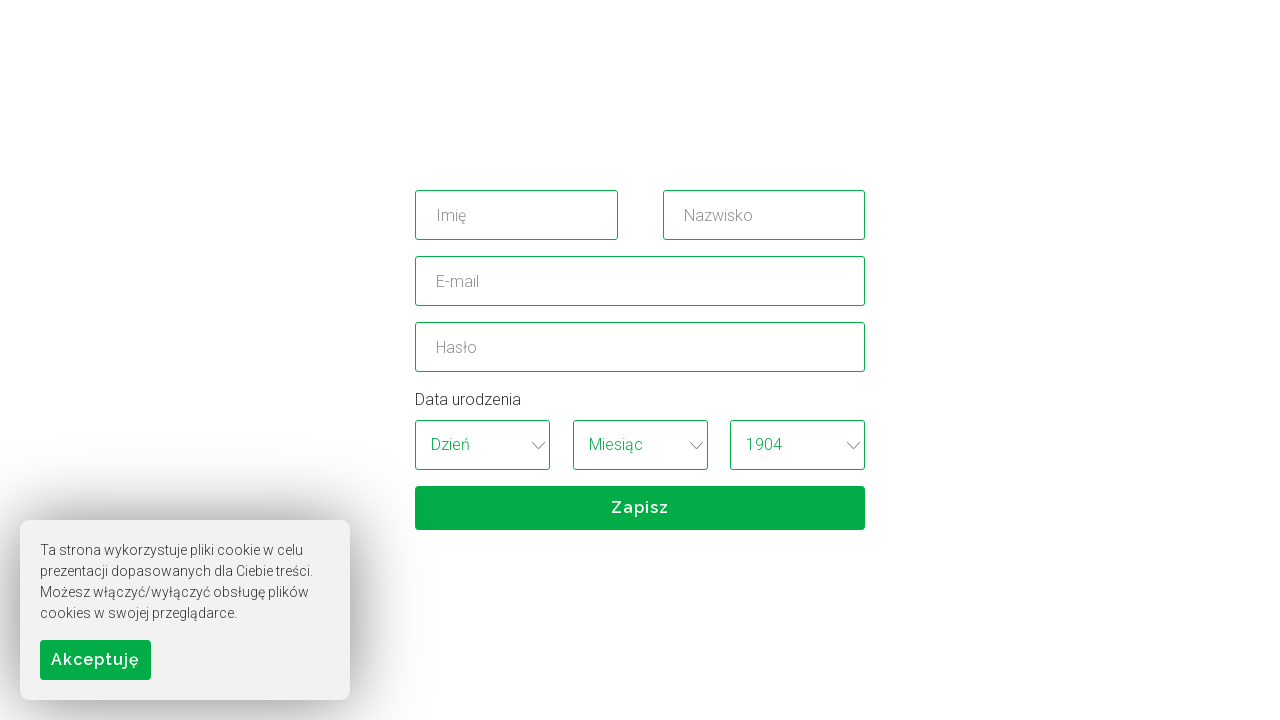

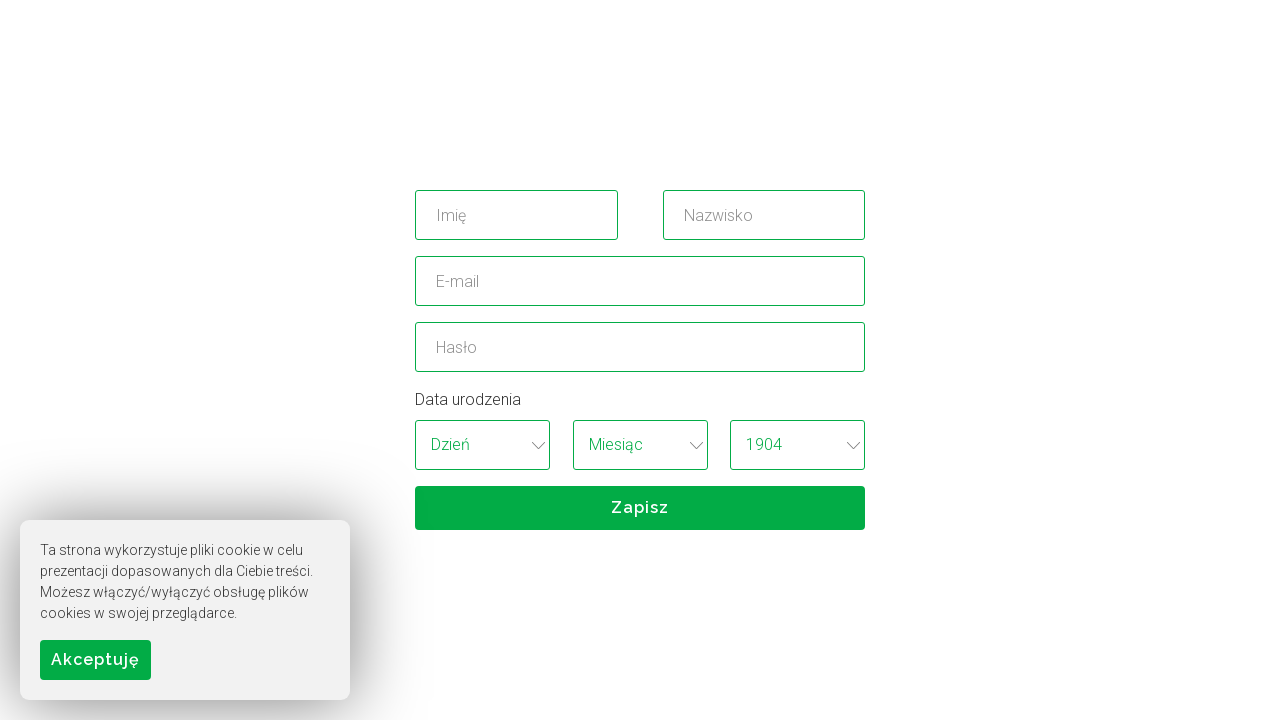